Tests JavaScript alert handling by clicking a button that triggers an alert and accepting it

Starting URL: https://the-internet.herokuapp.com/javascript_alerts

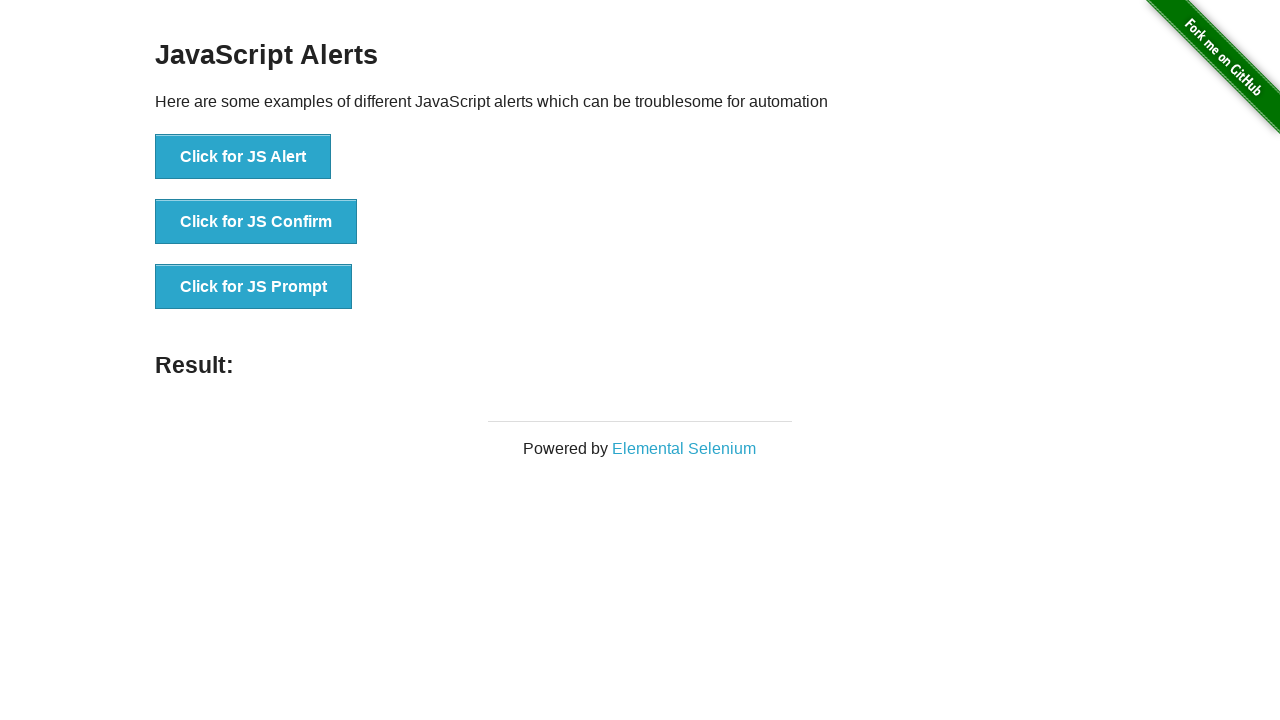

Set up dialog handler to accept alerts
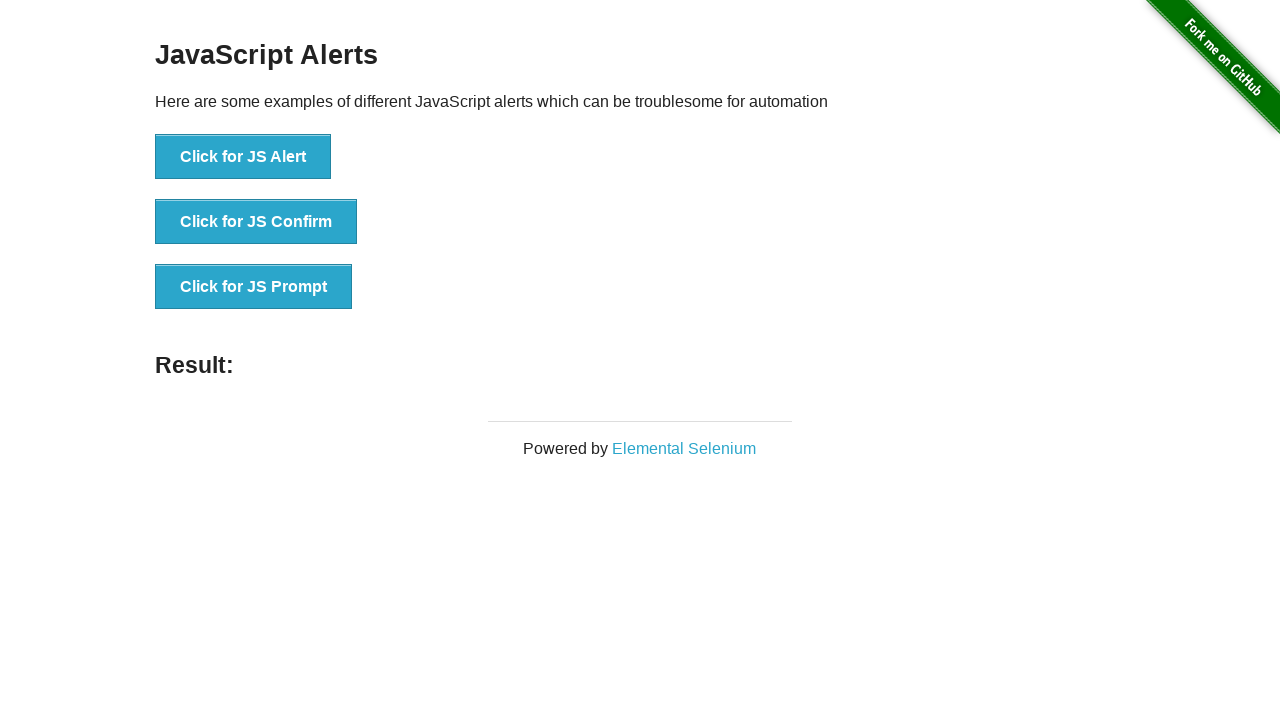

Clicked 'Click for JS Alert' button to trigger JavaScript alert at (243, 157) on xpath=//button[normalize-space()='Click for JS Alert']
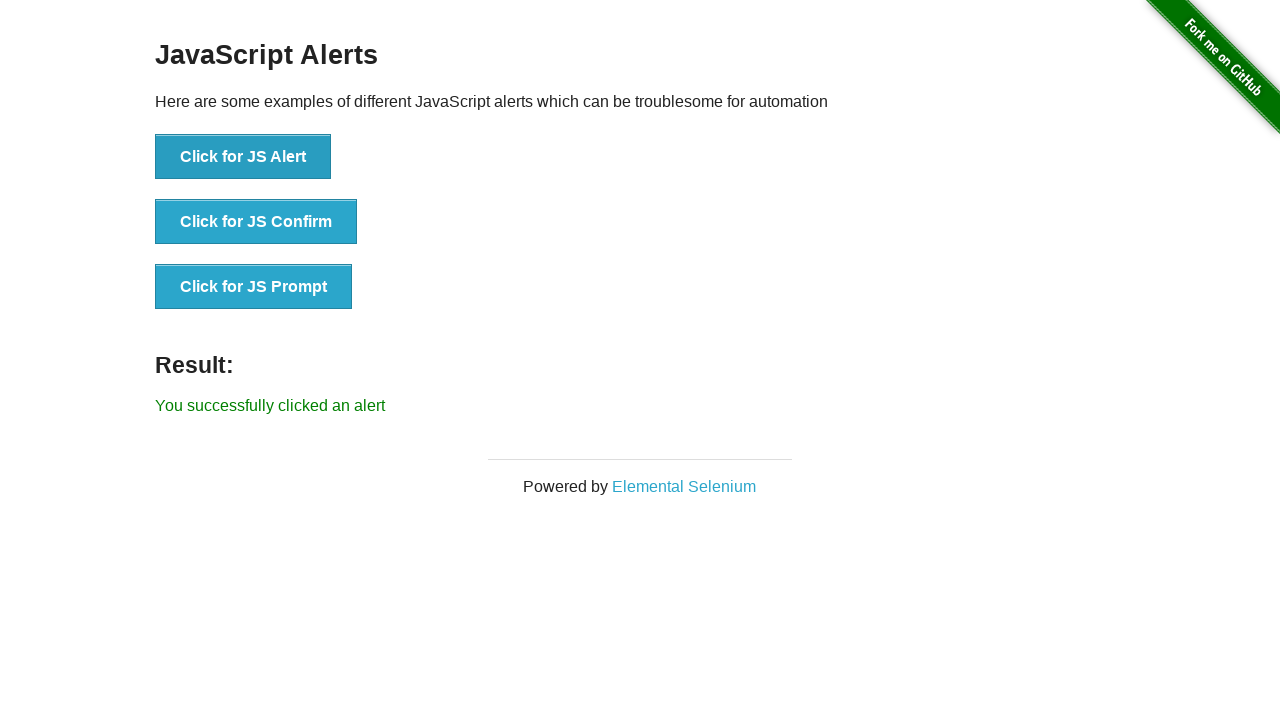

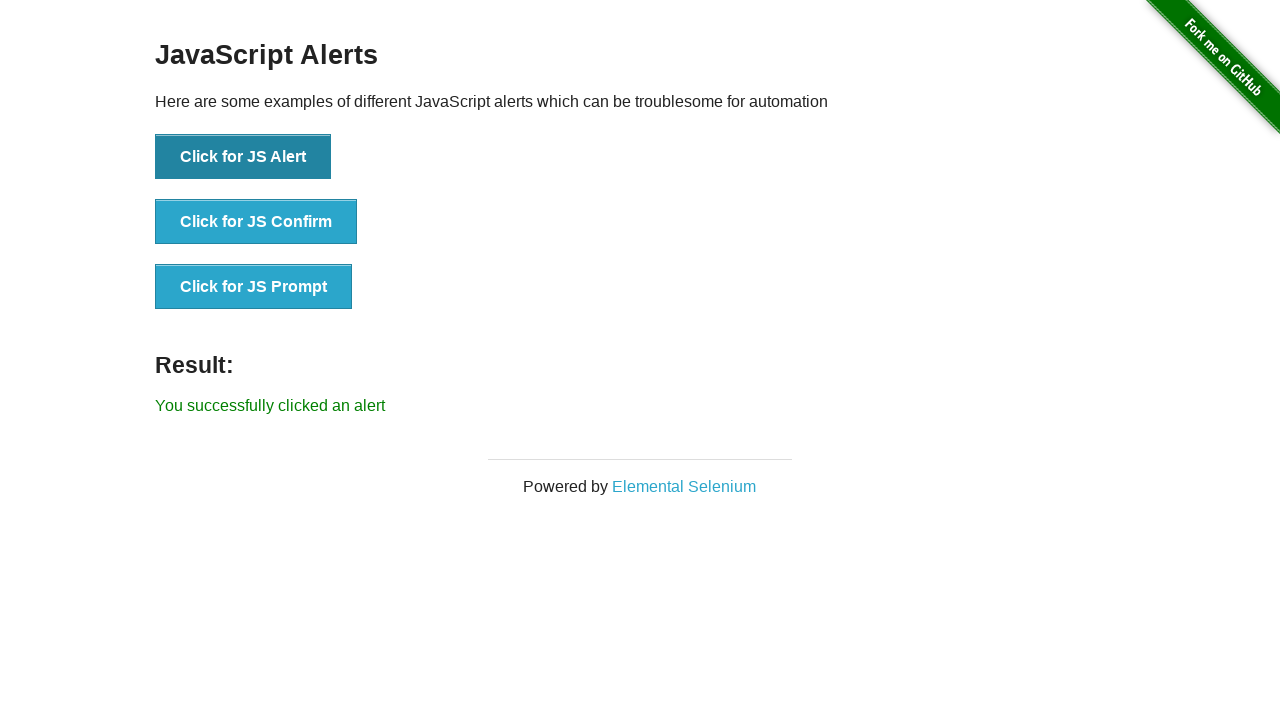